Tests dropdown selection functionality by selecting a country from a dropdown menu using different selection methods

Starting URL: https://www.globalsqa.com/demo-site/select-dropdown-menu/

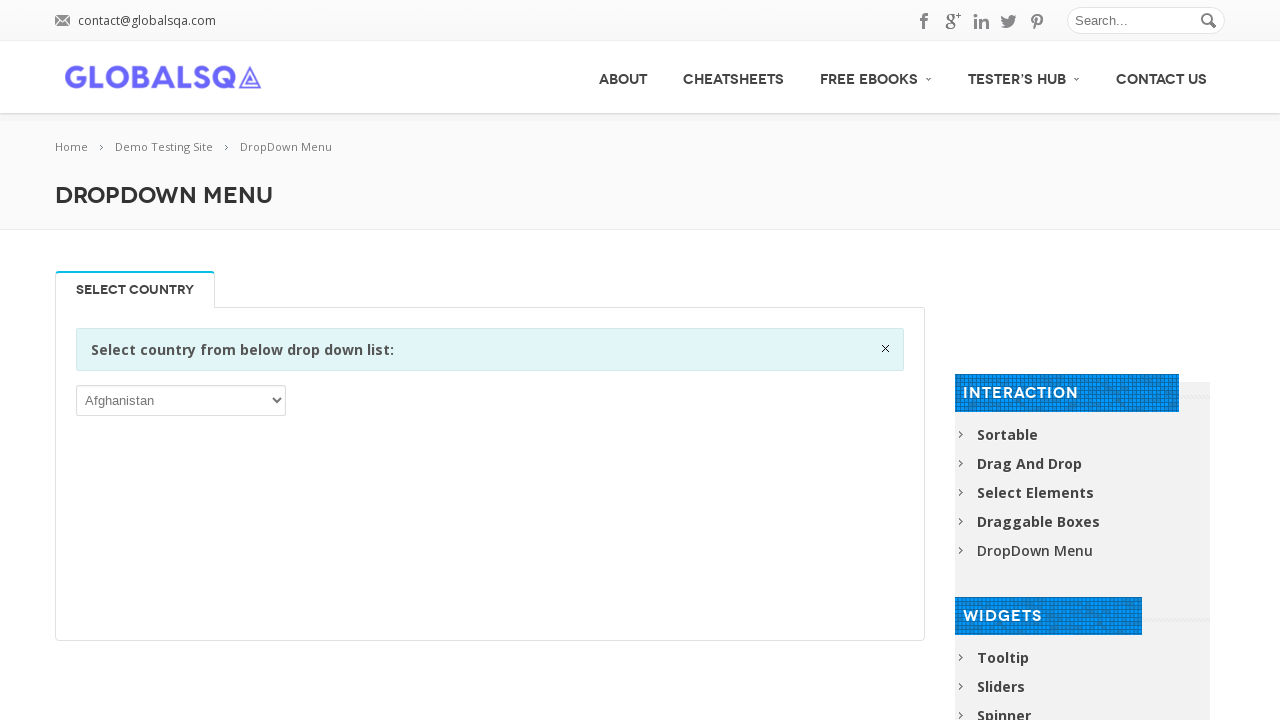

Located dropdown element
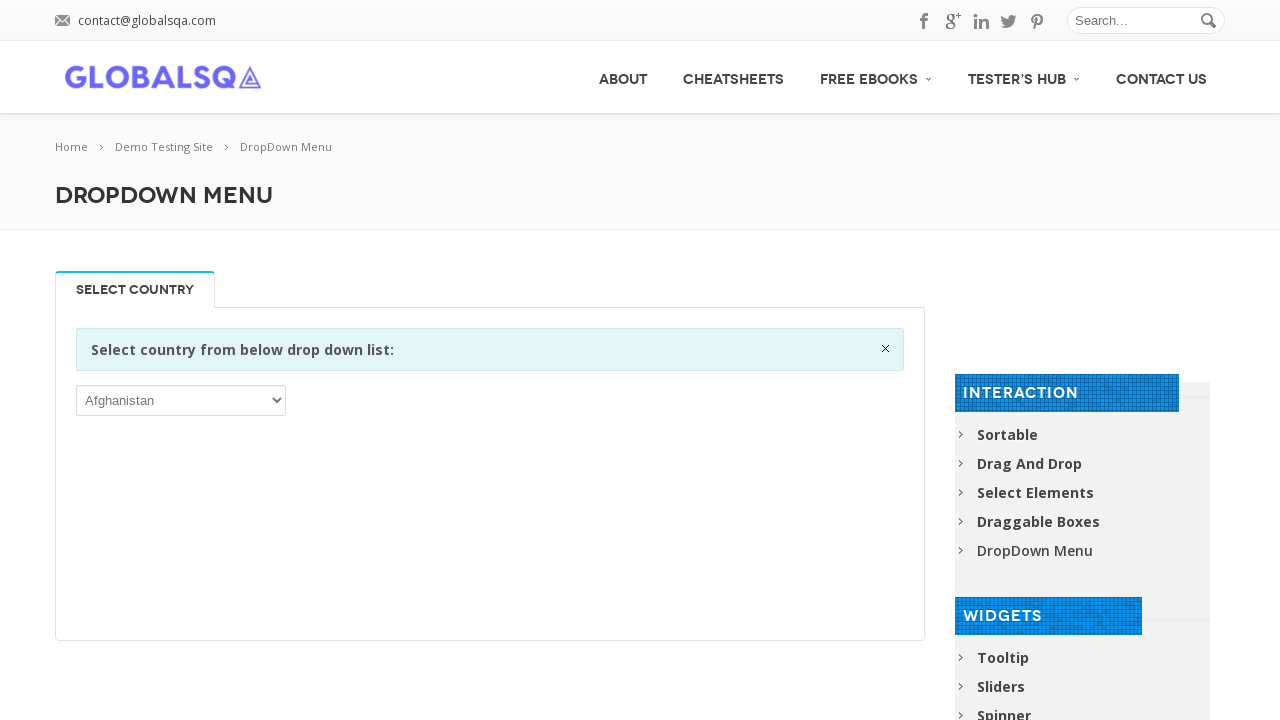

Selected 'Australia' from dropdown menu on xpath=//select
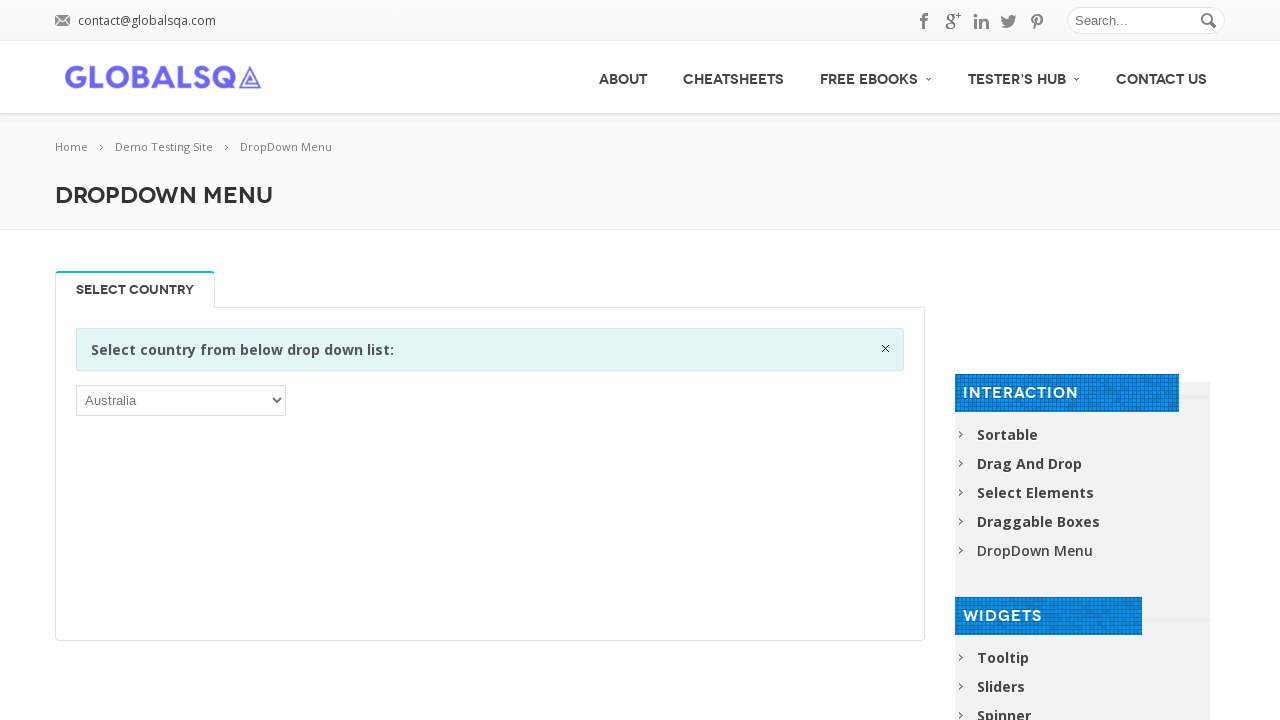

Waited 5 seconds to observe dropdown selection
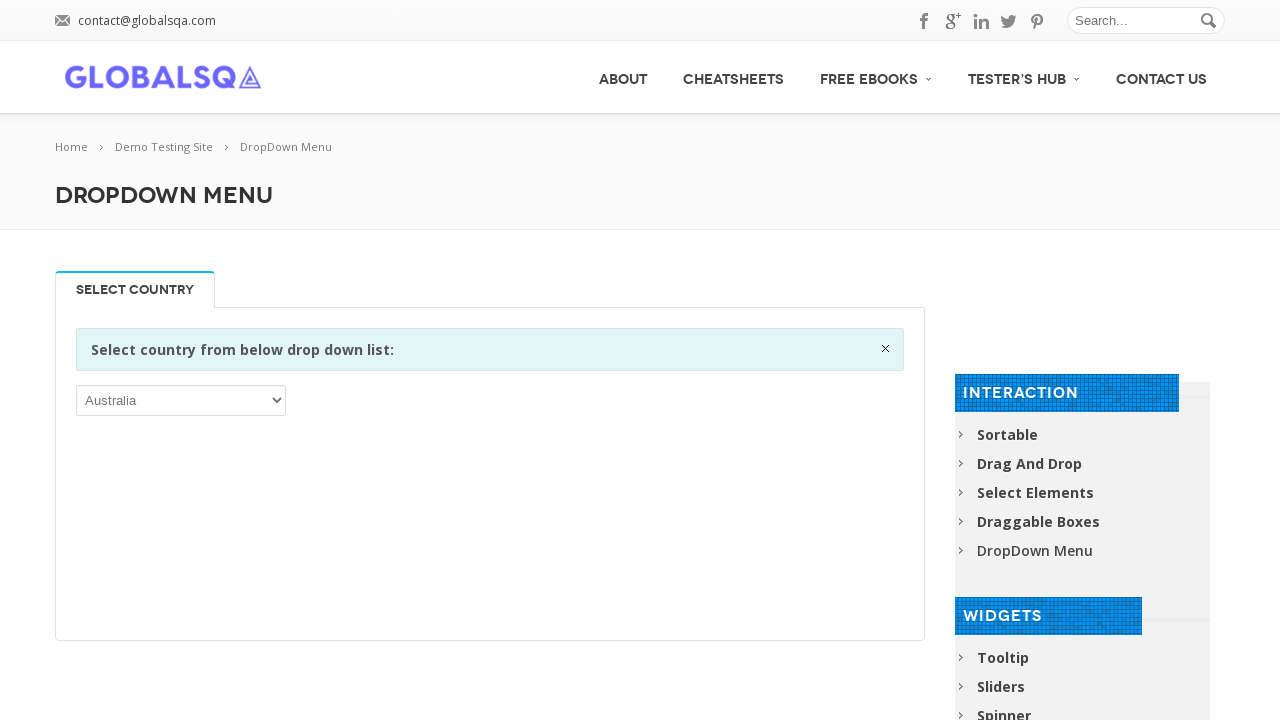

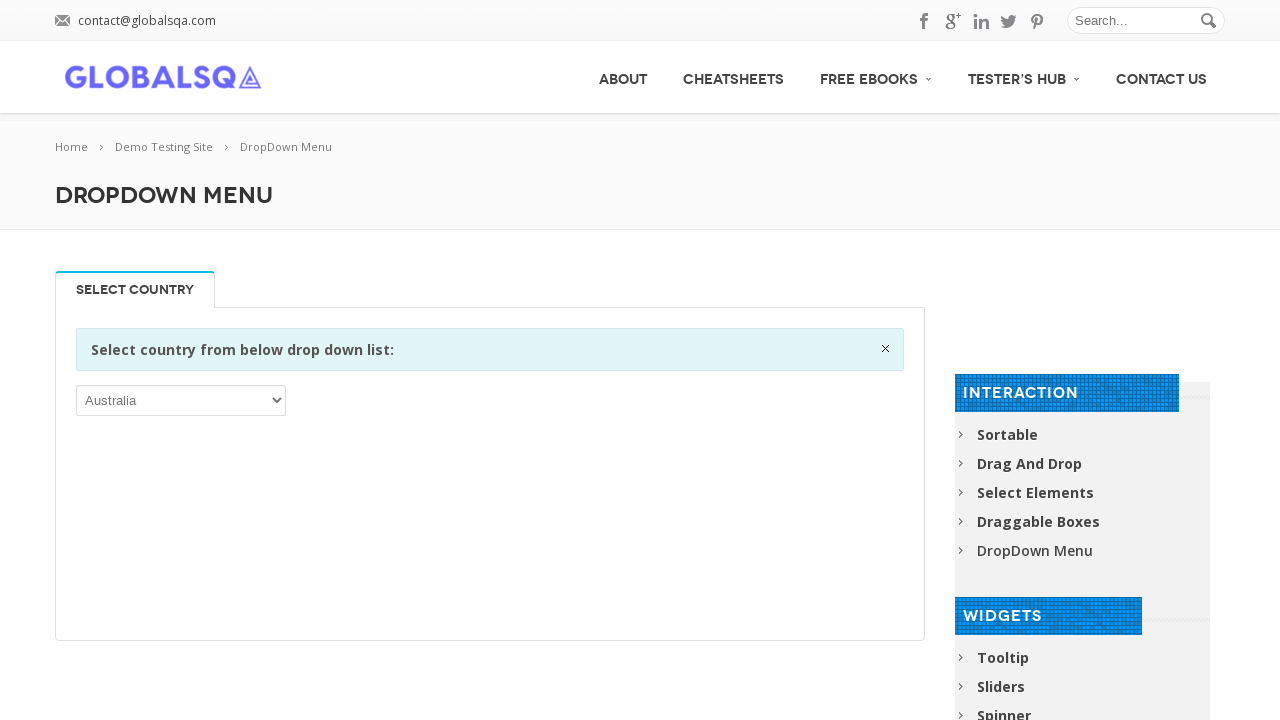